Tests enabling a disabled text field on the dynamic controls page, then entering text into it

Starting URL: https://the-internet.herokuapp.com

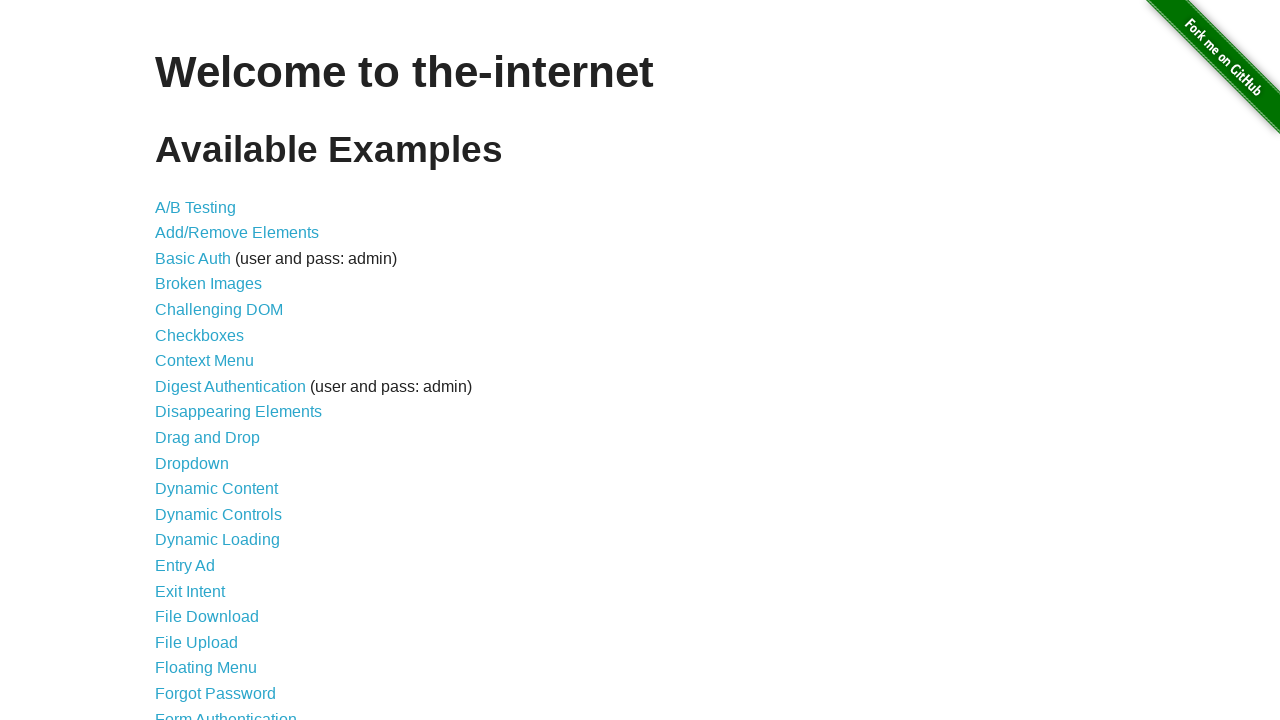

Clicked link to navigate to Dynamic Controls page at (218, 514) on xpath=//div[@id='content']/ul//a[@href='/dynamic_controls']
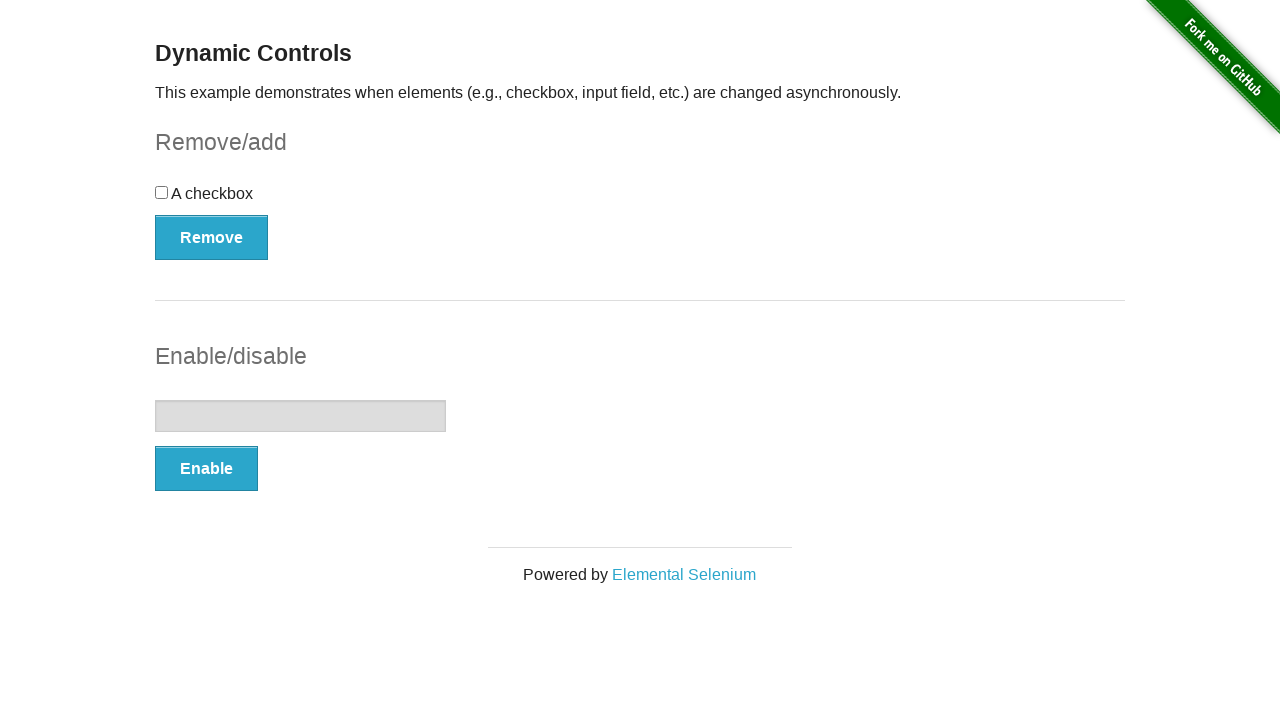

Clicked Enable button to enable the disabled text field at (206, 469) on xpath=//button[contains(text(), 'Enable')]
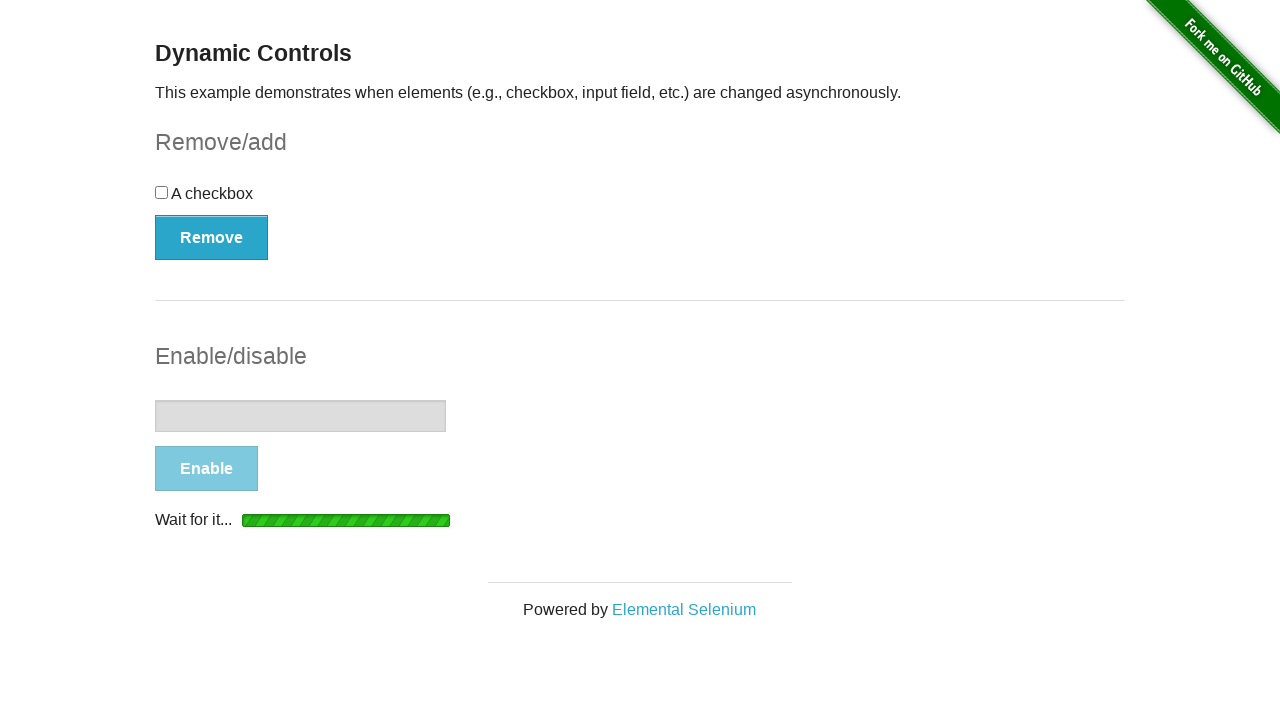

Text field became visible after clicking Enable
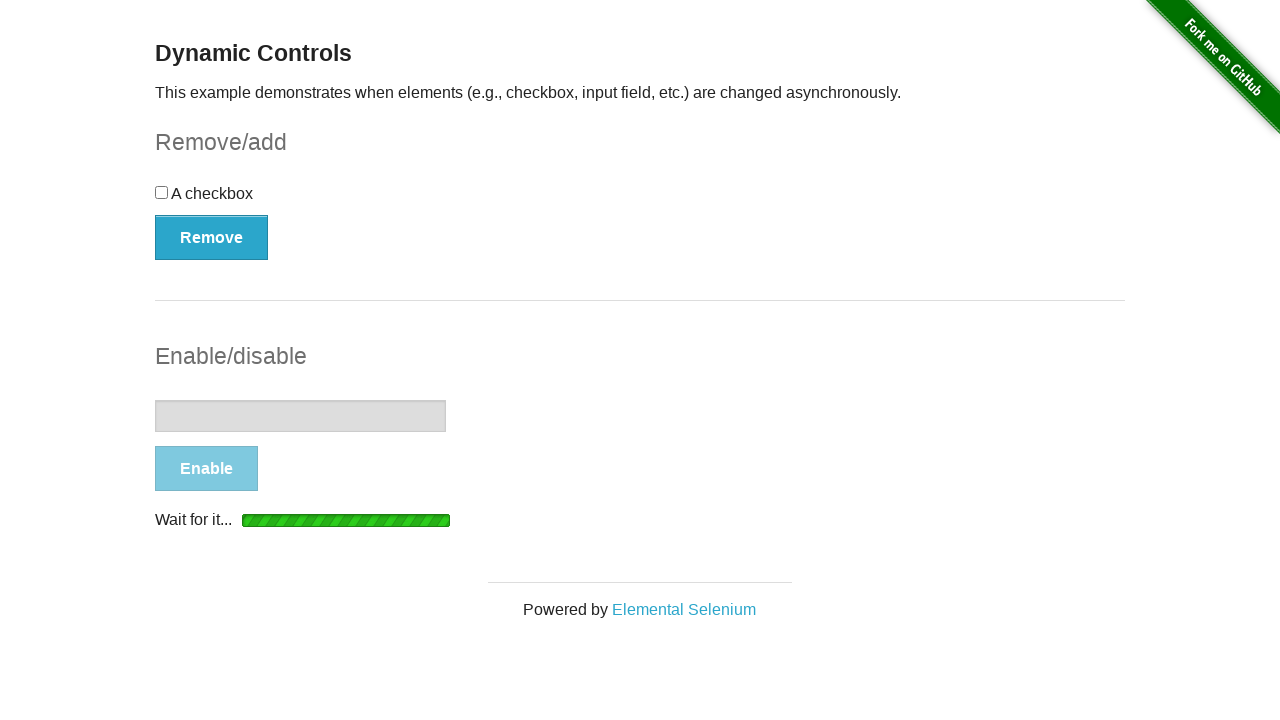

Text field is now enabled (disabled property is false)
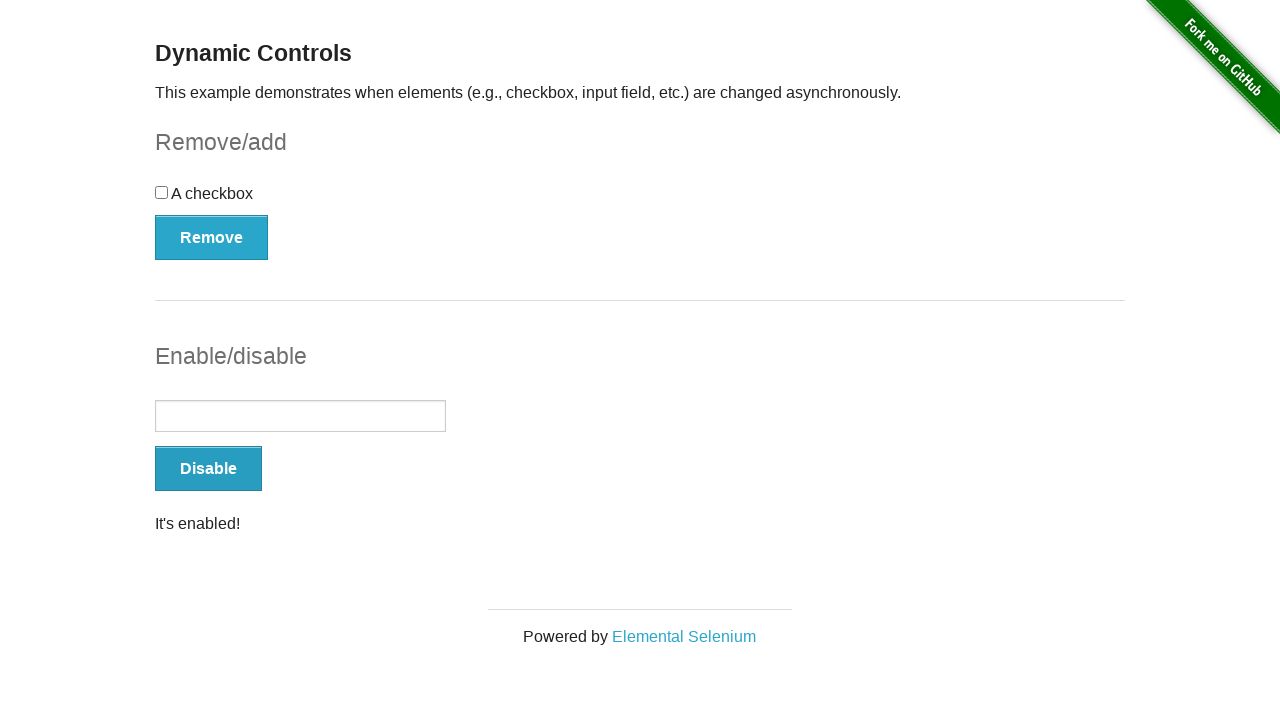

Filled enabled text field with 'Text field is enabled' on //form[@id='input-example']//input
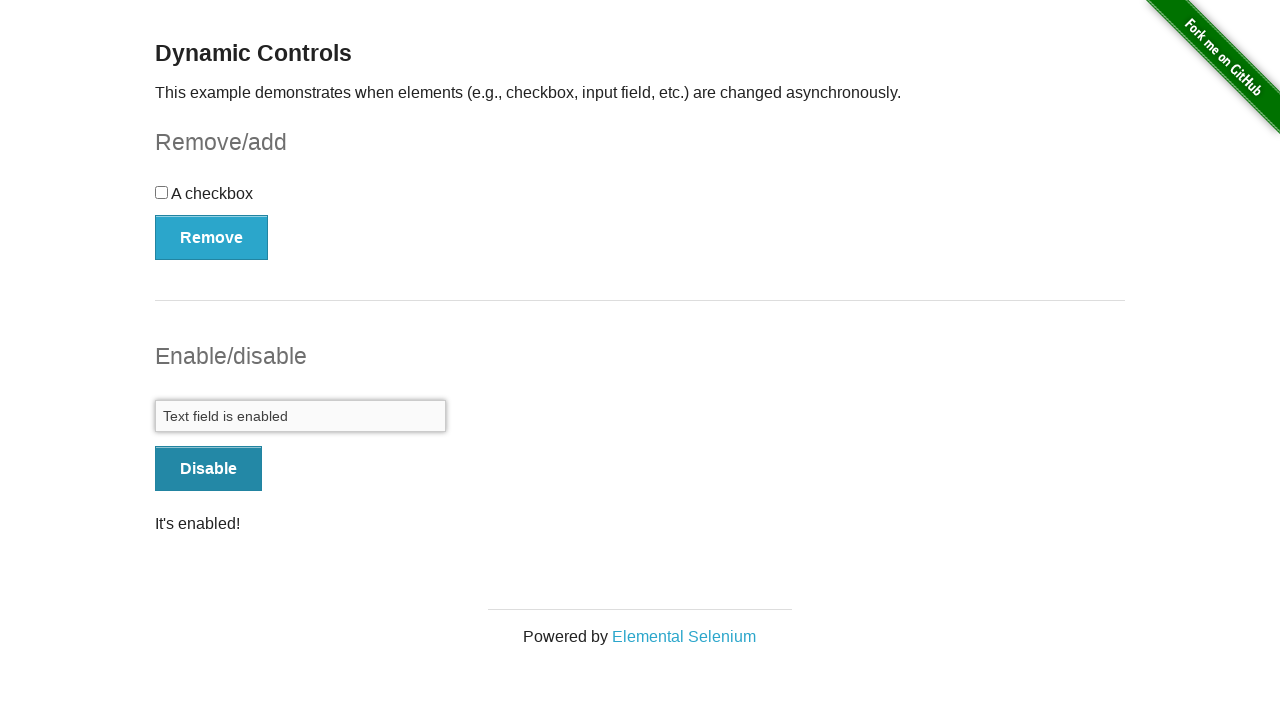

Retrieved input value from text field
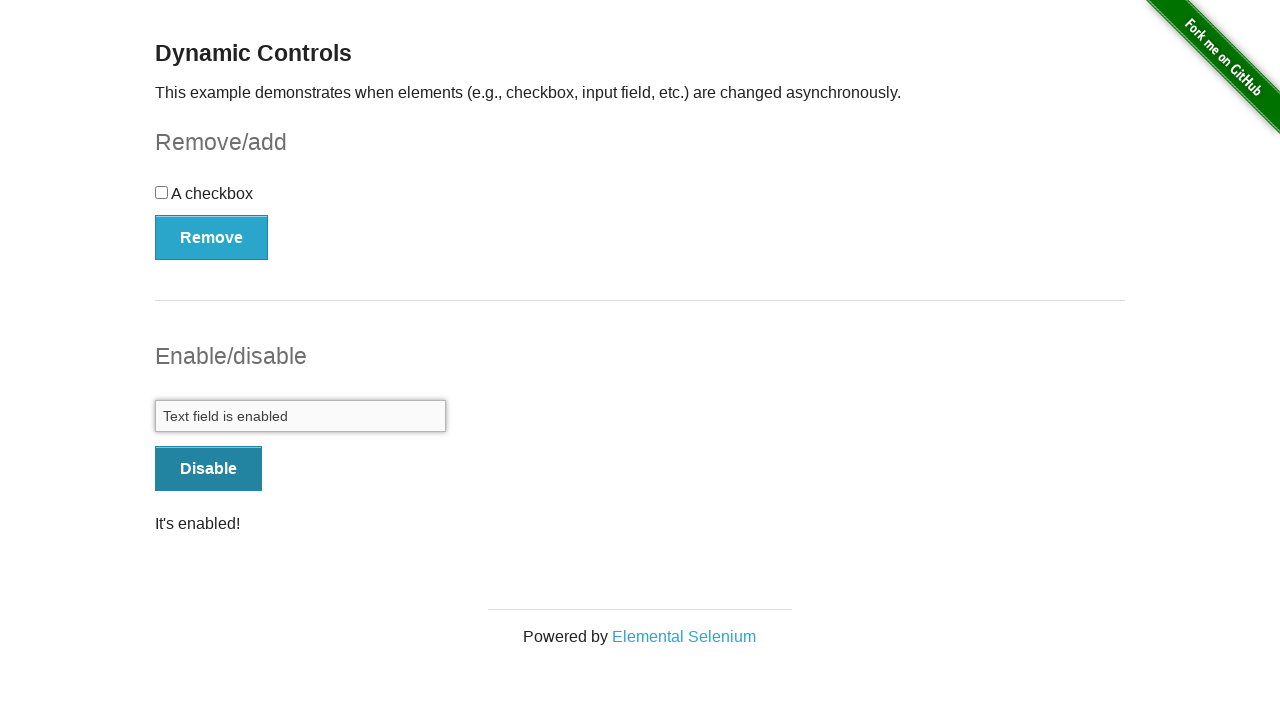

Verified text field contains expected value 'Text field is enabled'
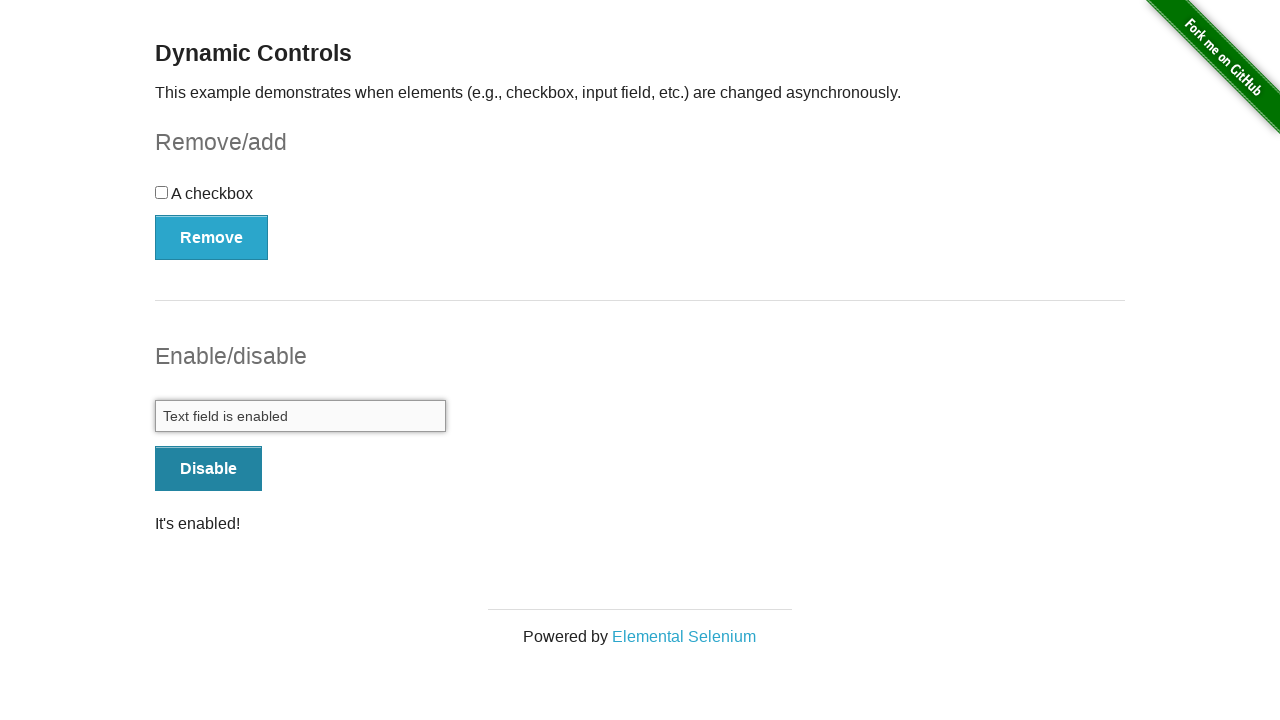

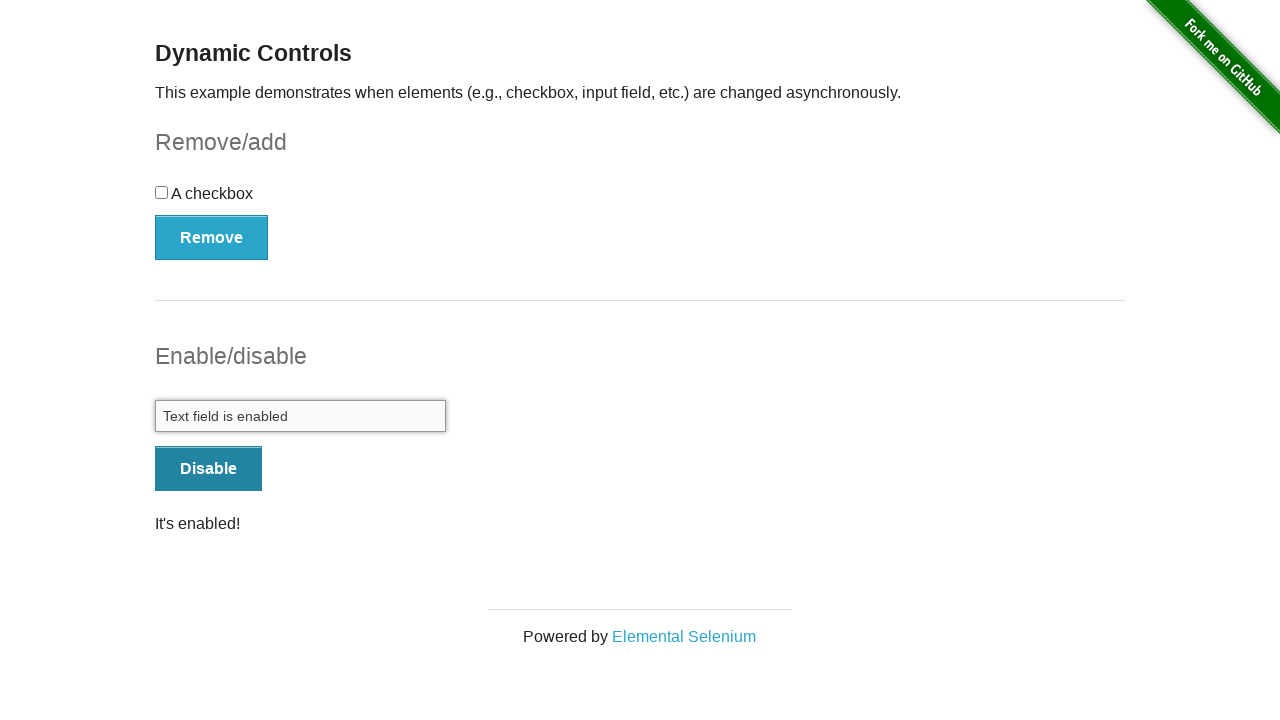